Tests JavaScript prompt alert handling by clicking a button, entering text in the prompt, and accepting it

Starting URL: https://demoqa.com/alerts

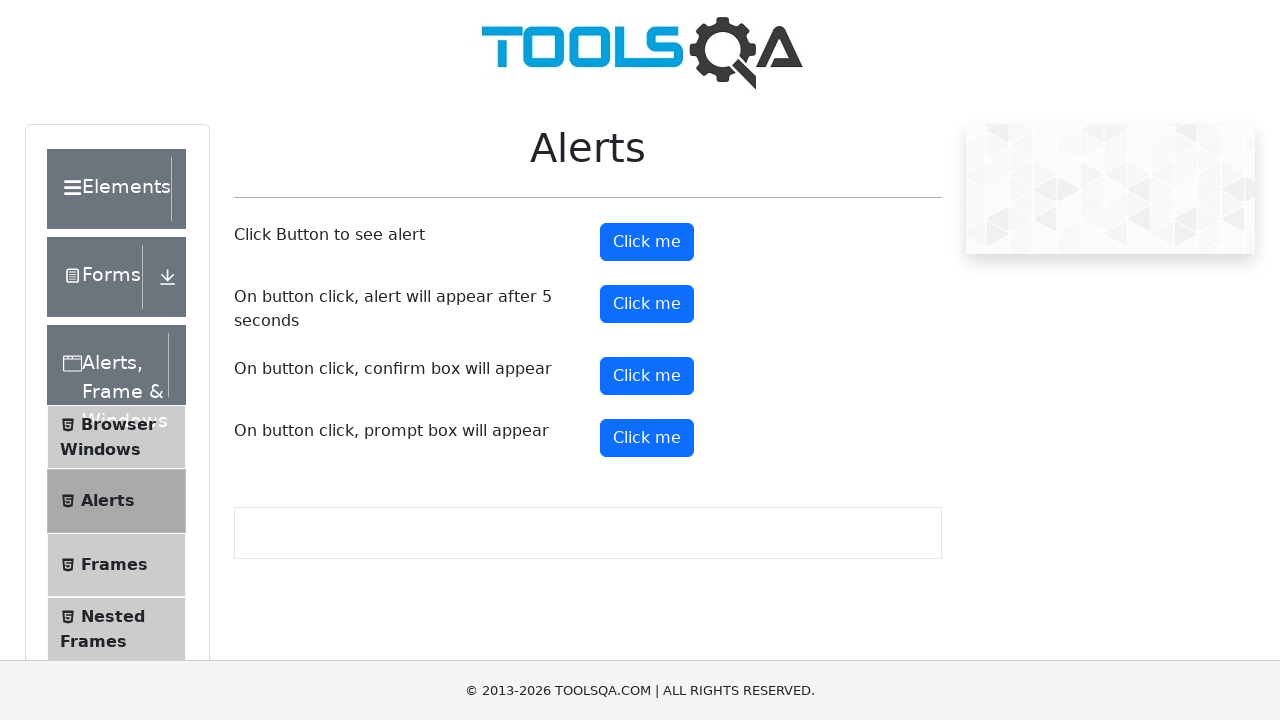

Clicked prompt button to trigger JavaScript alert at (647, 438) on #promtButton
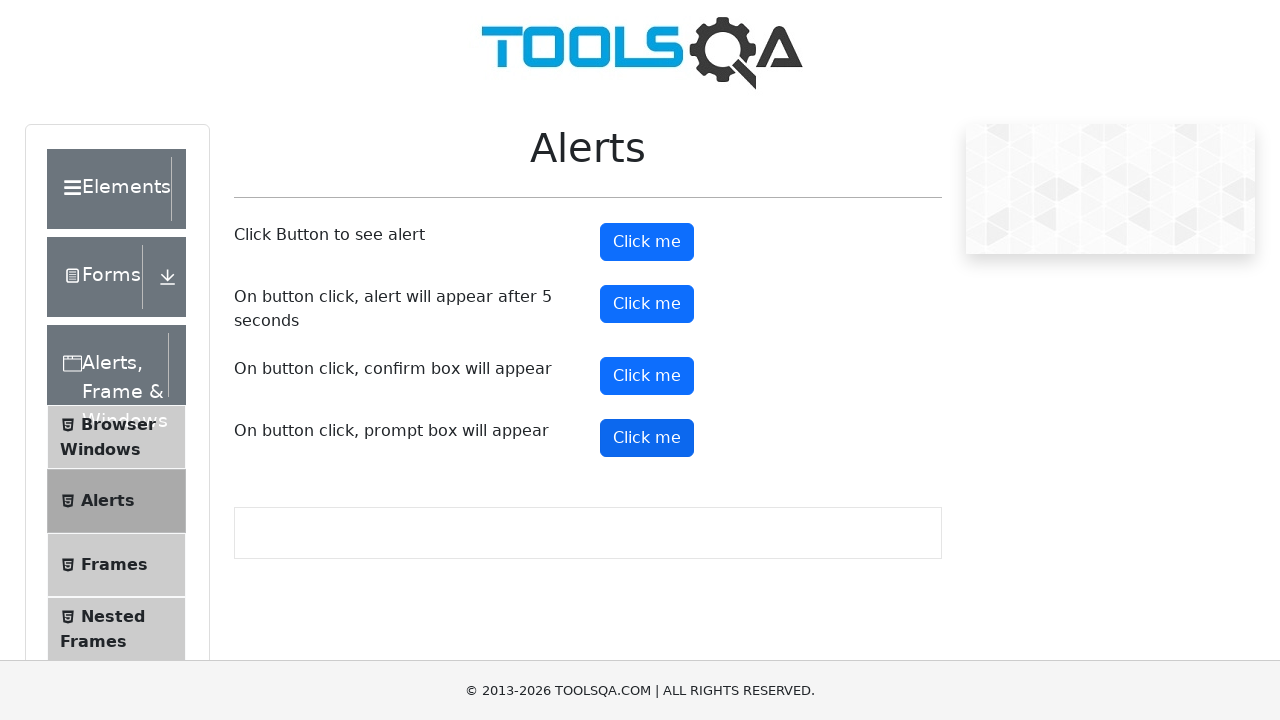

Accepted prompt dialog with text 'Kewan'
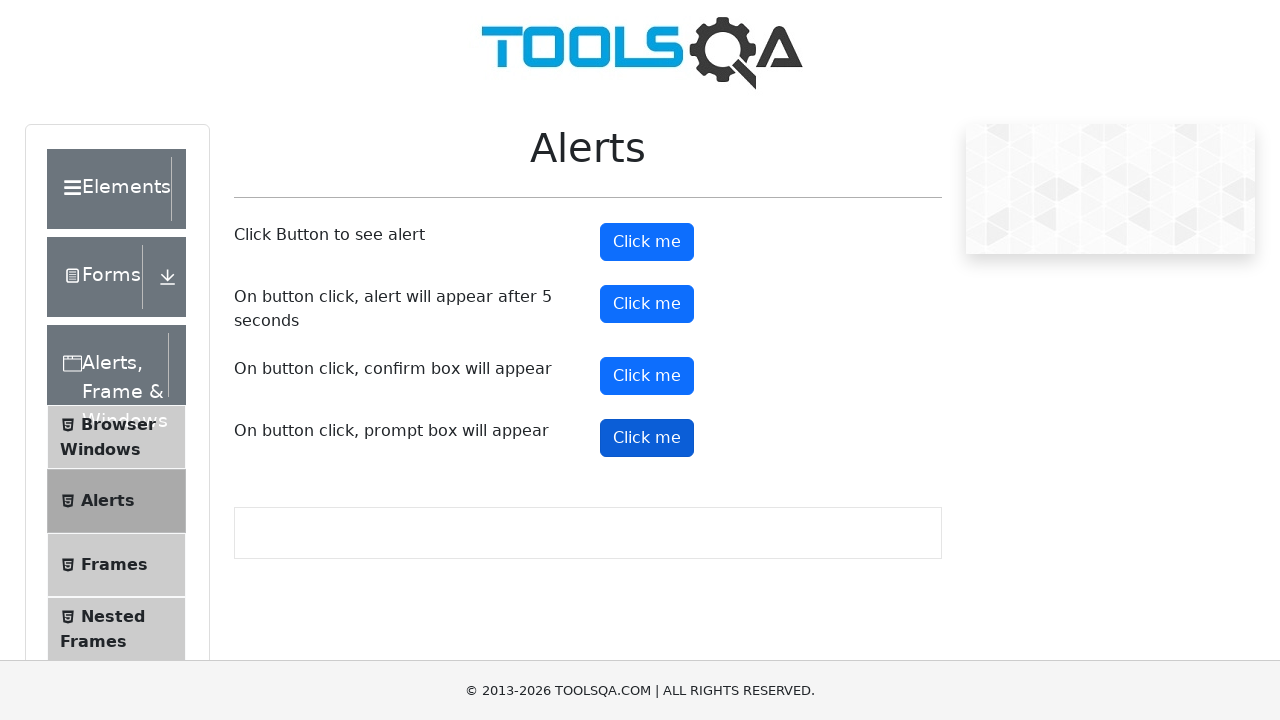

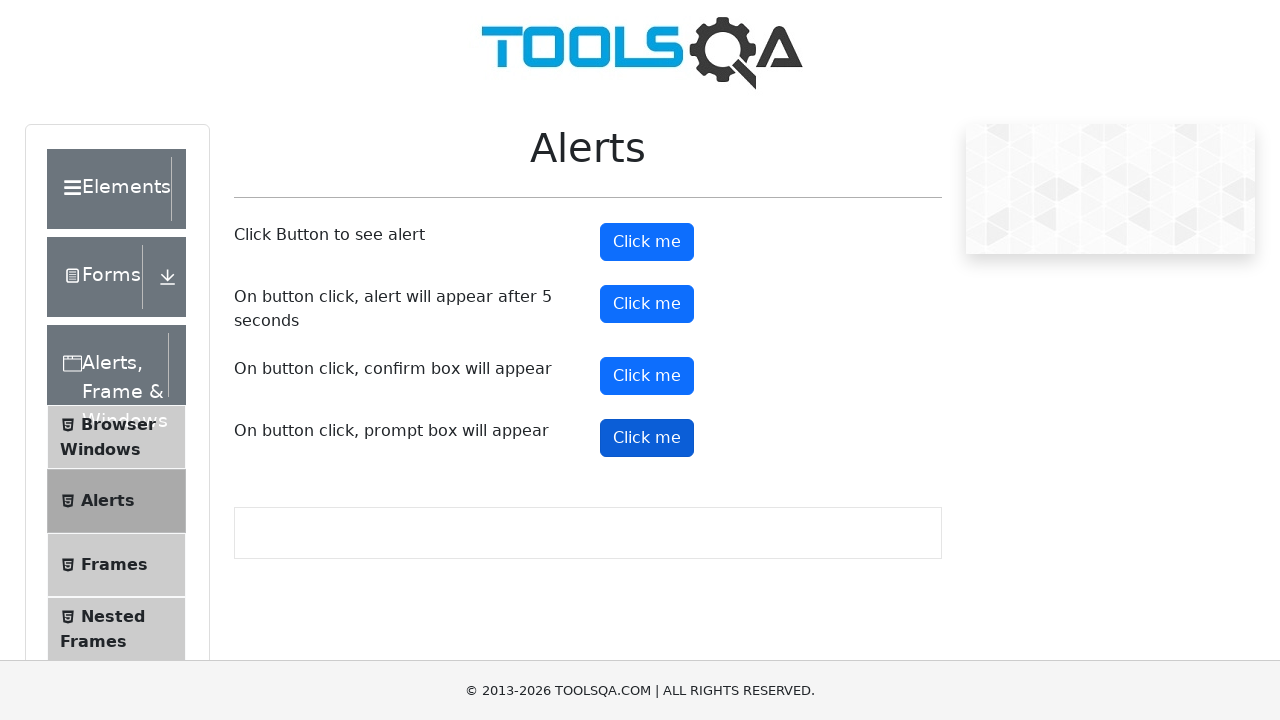